Tests that the password field on the Vytrack login page is properly masked by verifying the input type attribute

Starting URL: https://vytrack.com

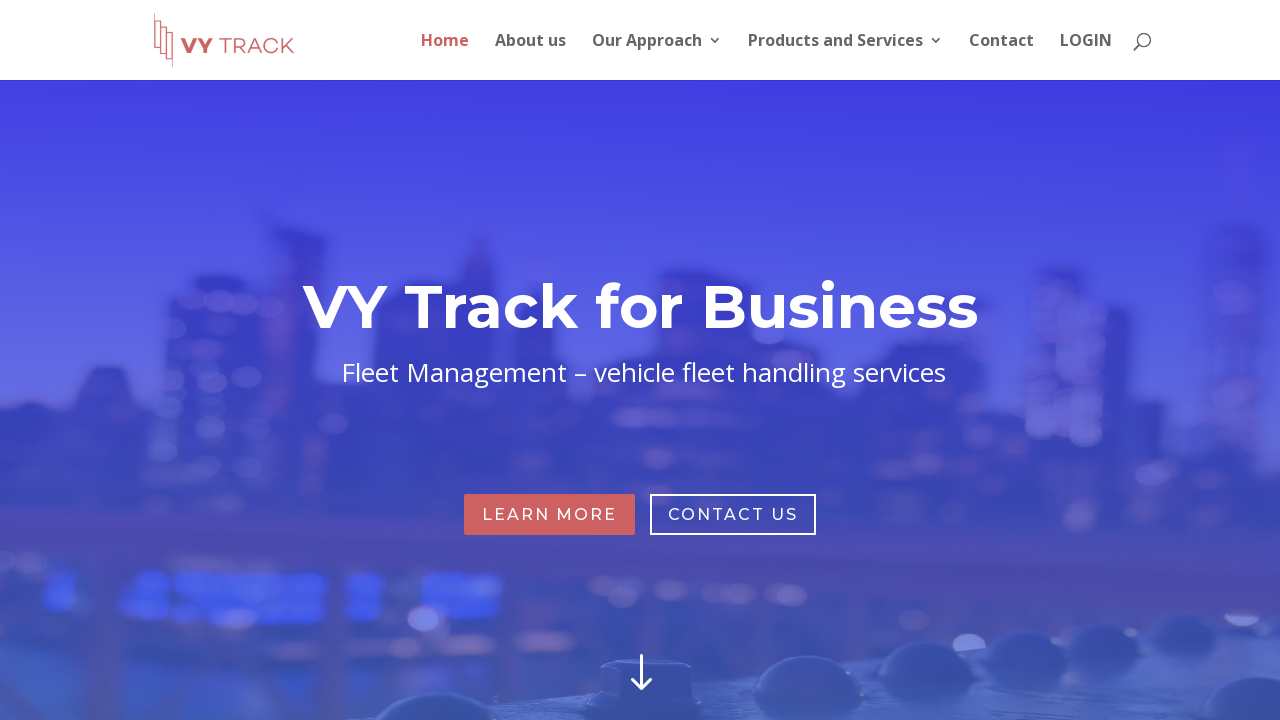

Navigated to Vytrack login page
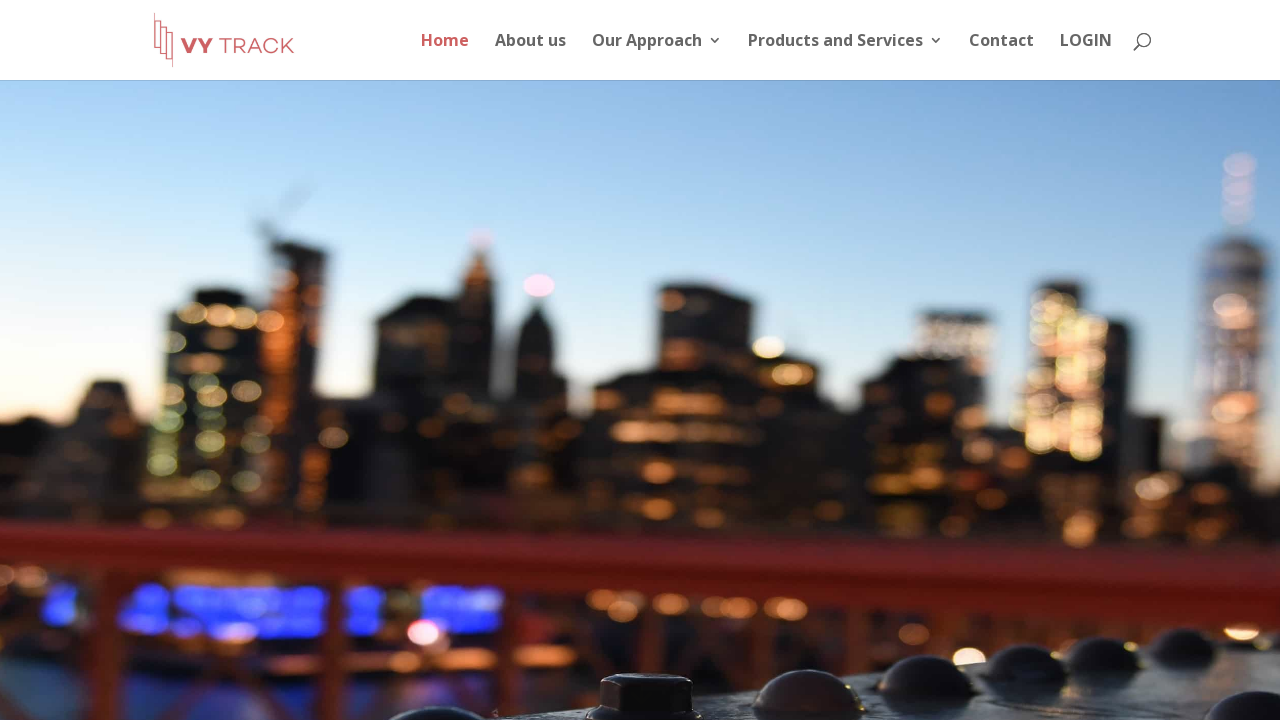

Clicked login link to navigate to app.vytrack.com at (1086, 56) on a[href='http://app.vytrack.com']
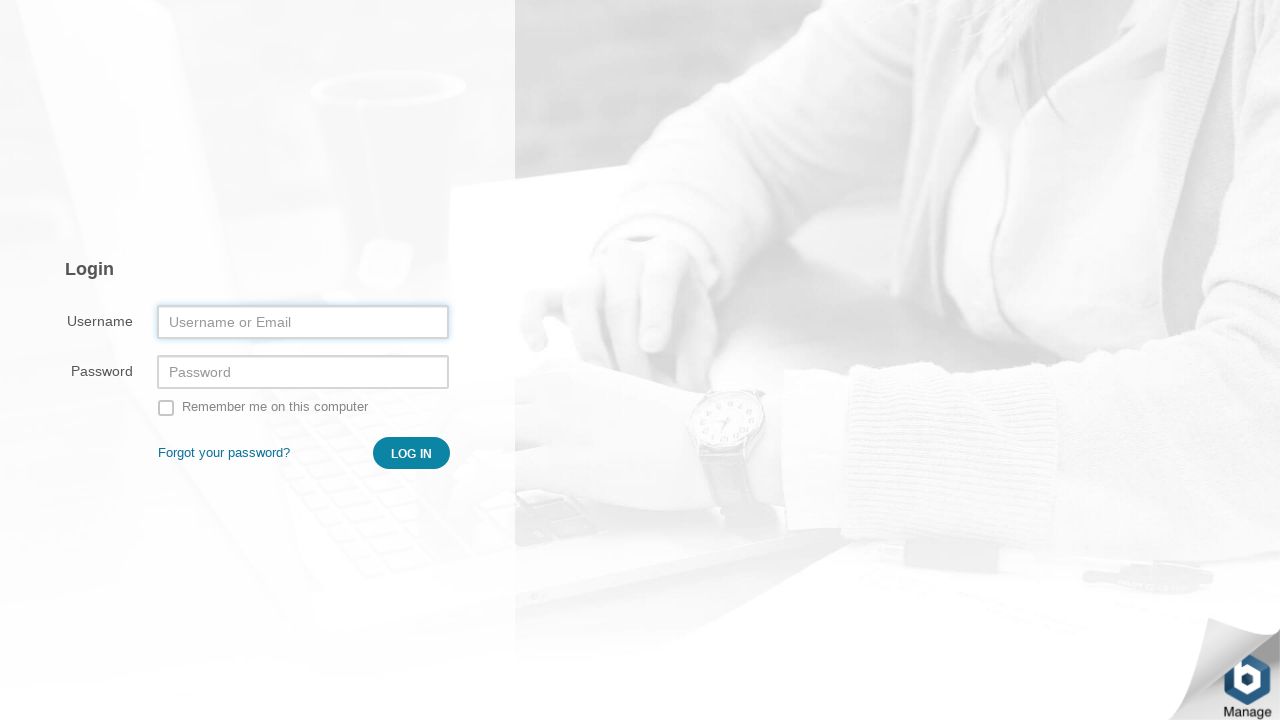

Password field appeared on the page
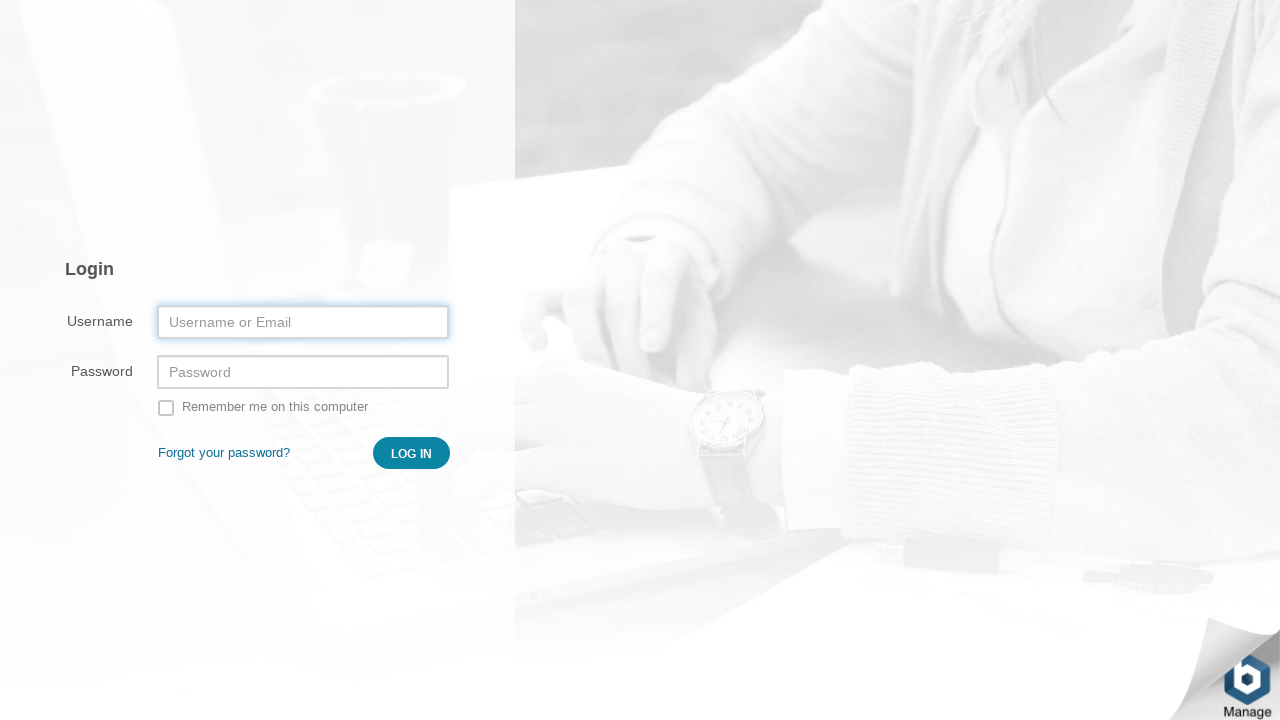

Retrieved password field type attribute
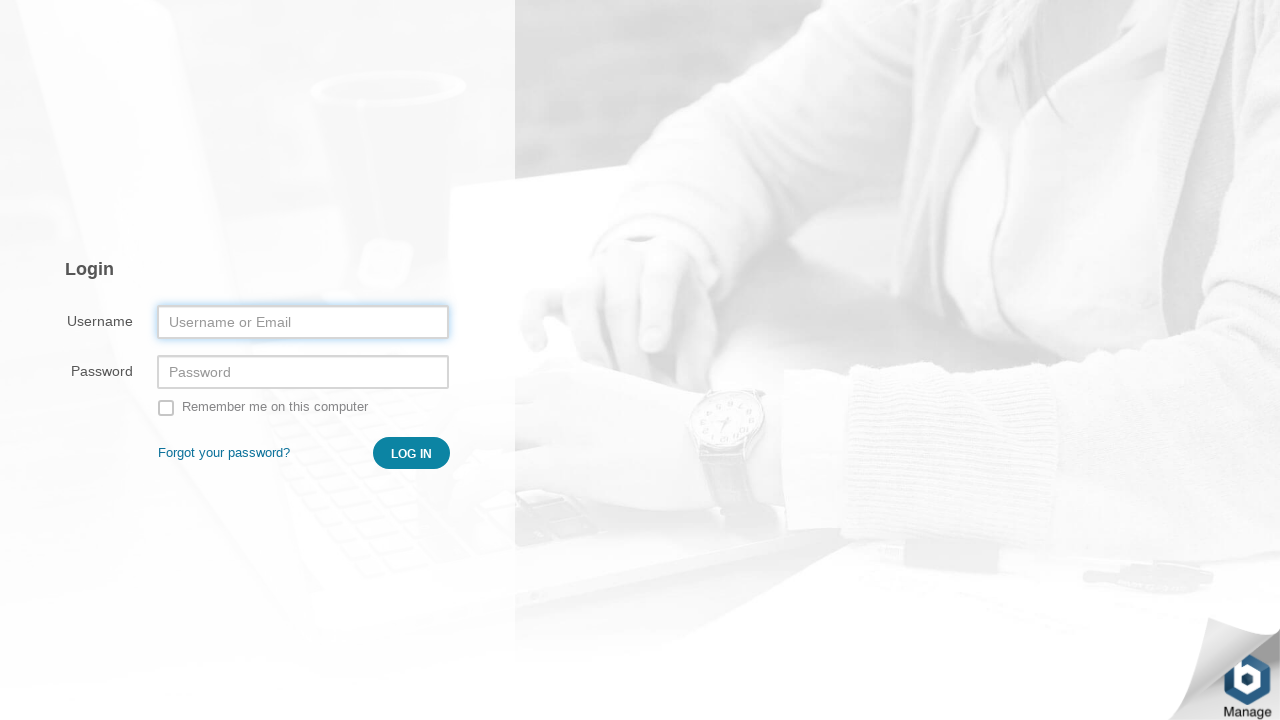

Verified password field is properly masked with type='password'
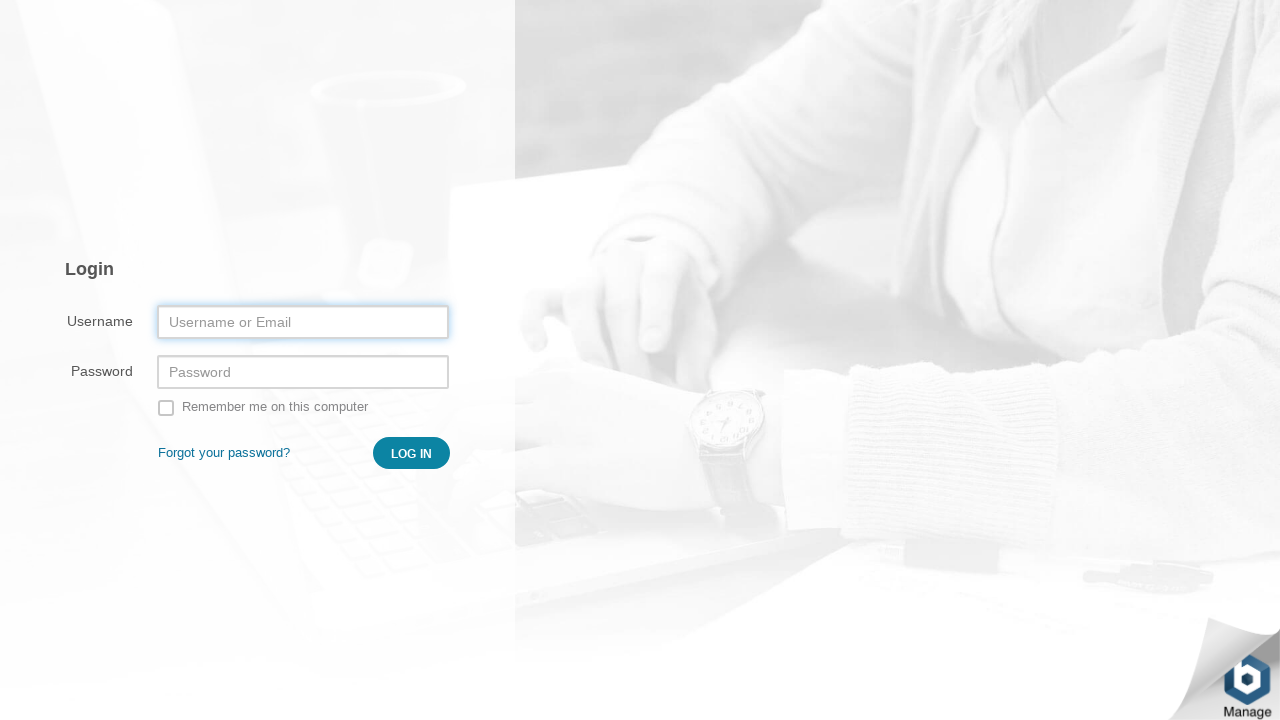

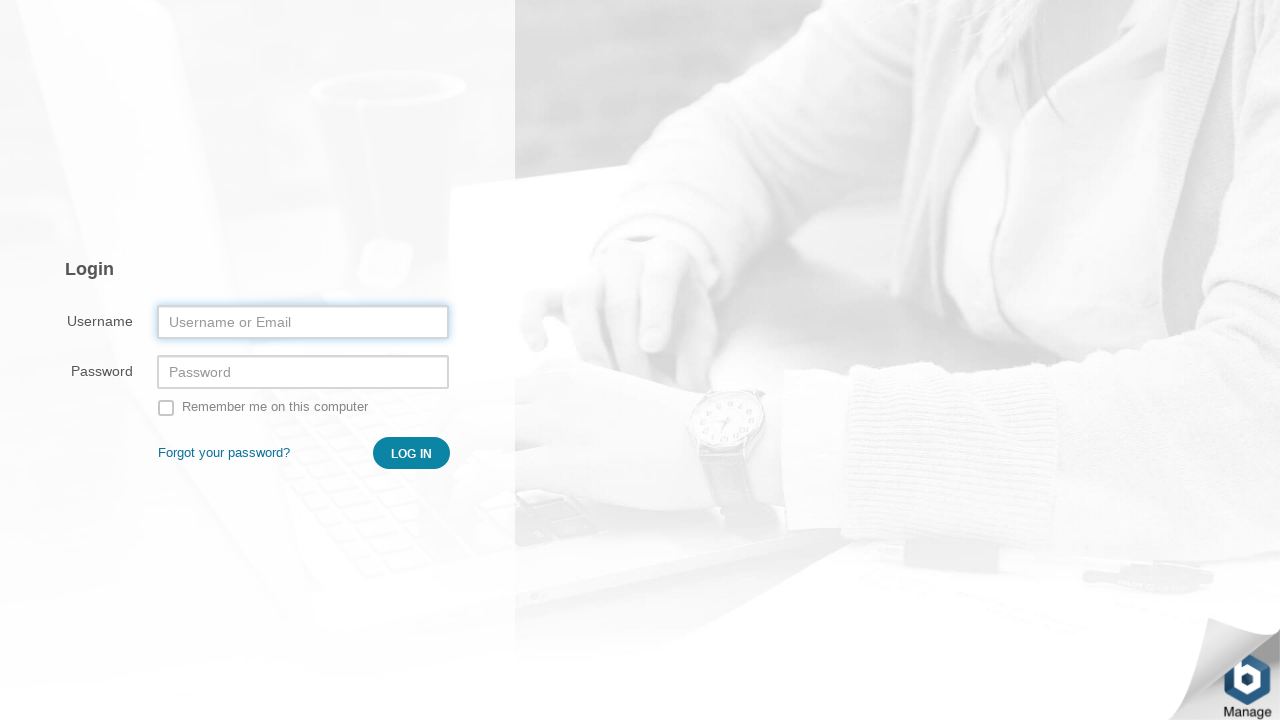